Verifies that the current page is the expected user list page

Starting URL: https://selenium-blog.herokuapp.com/users.11282

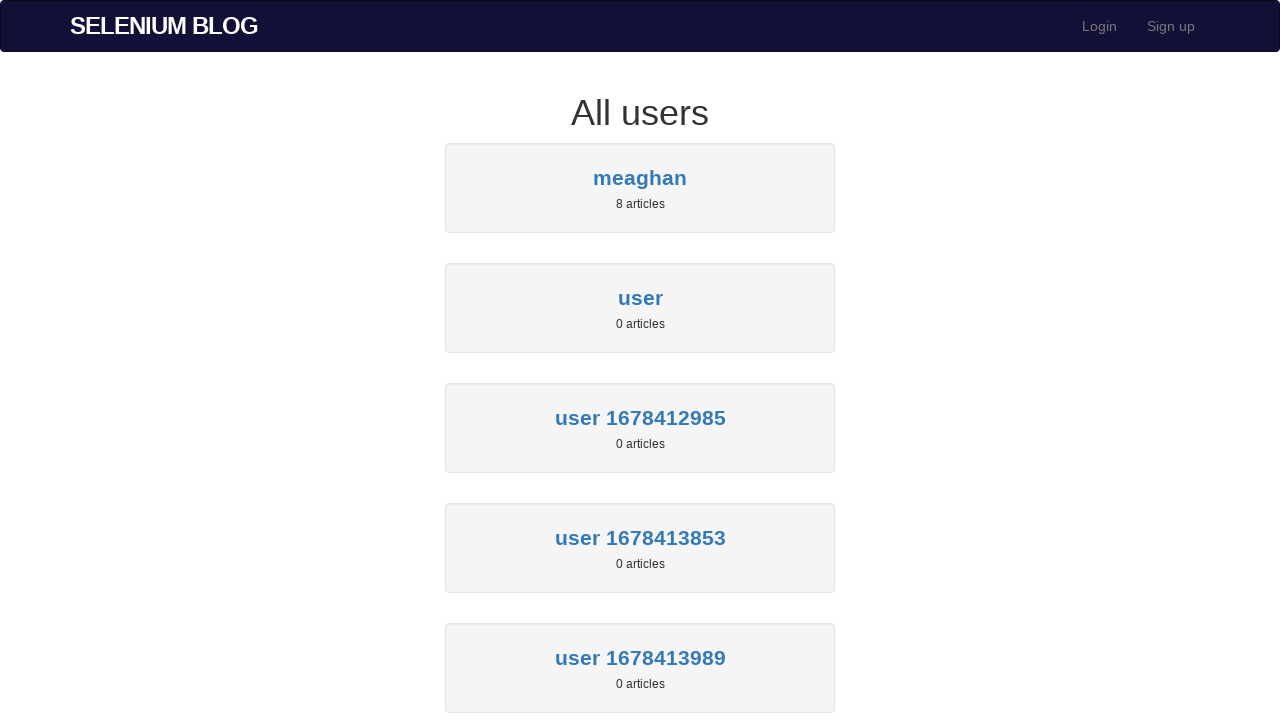

Captured initial state of user list page at https://selenium-blog.herokuapp.com/users.11282
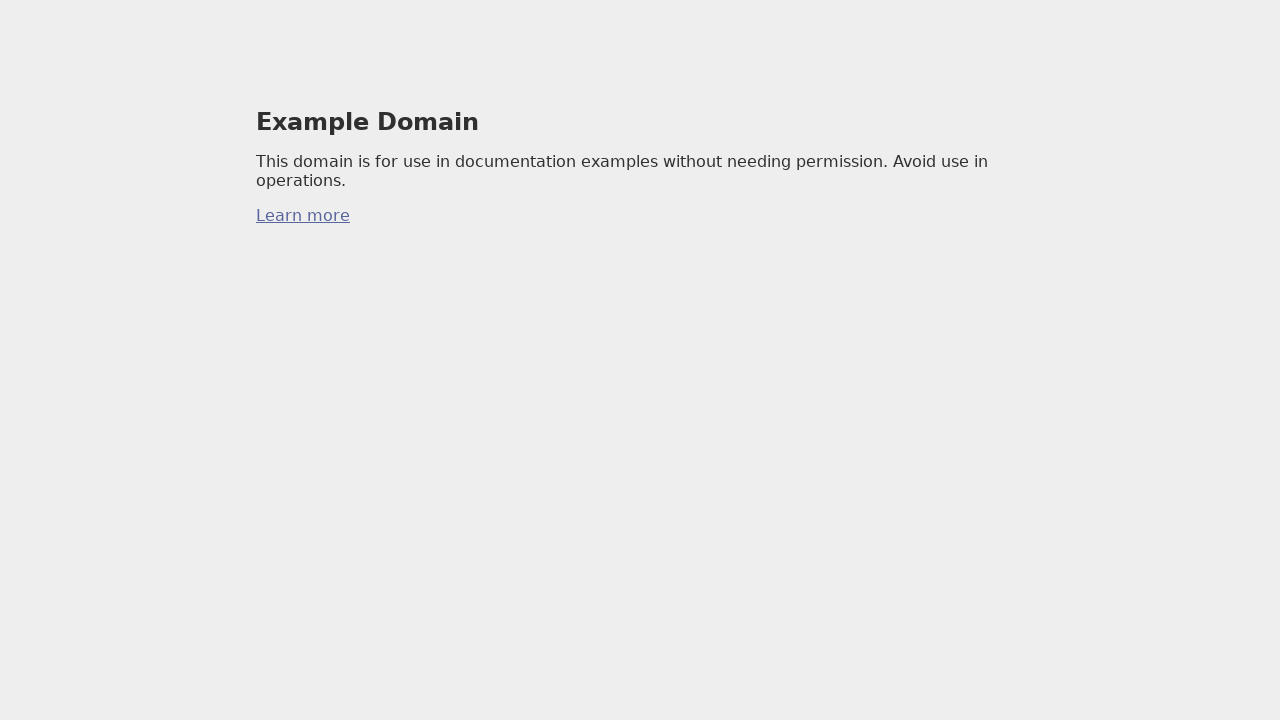

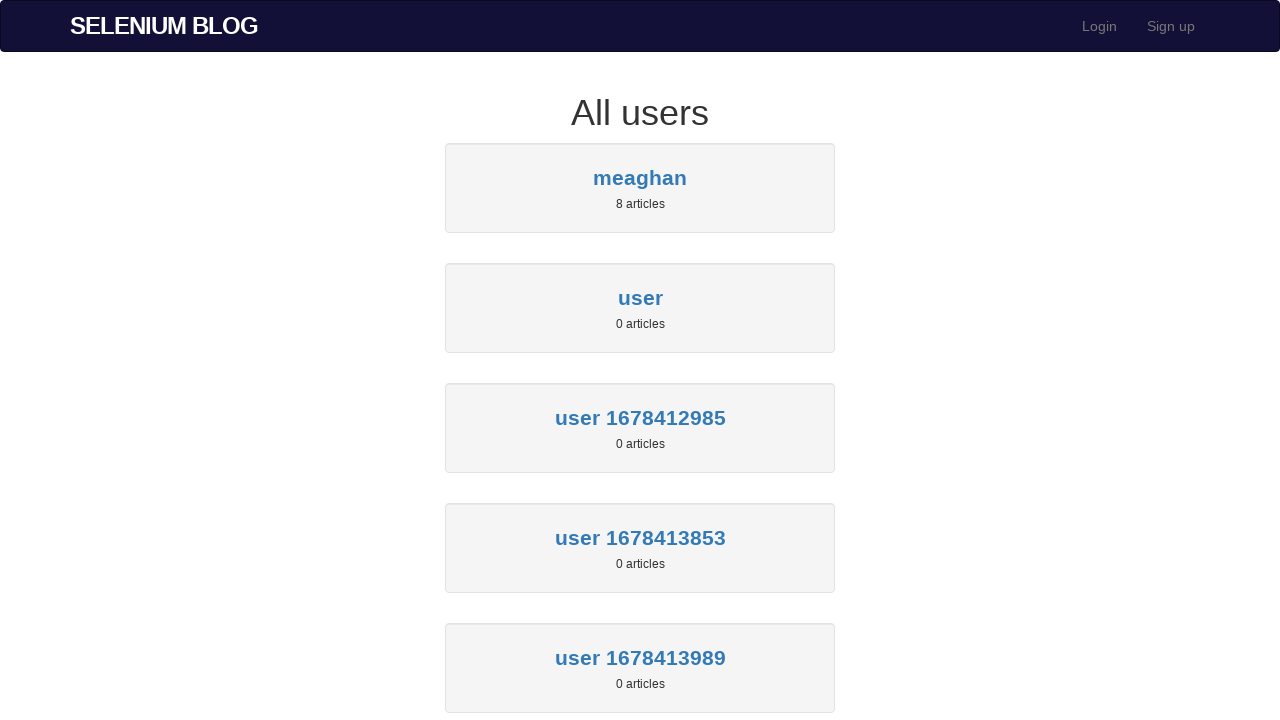